Tests opening a separate window by clicking the link and button, switches to the new window, closes it, and returns to the original window

Starting URL: https://demo.automationtesting.in/Windows.html

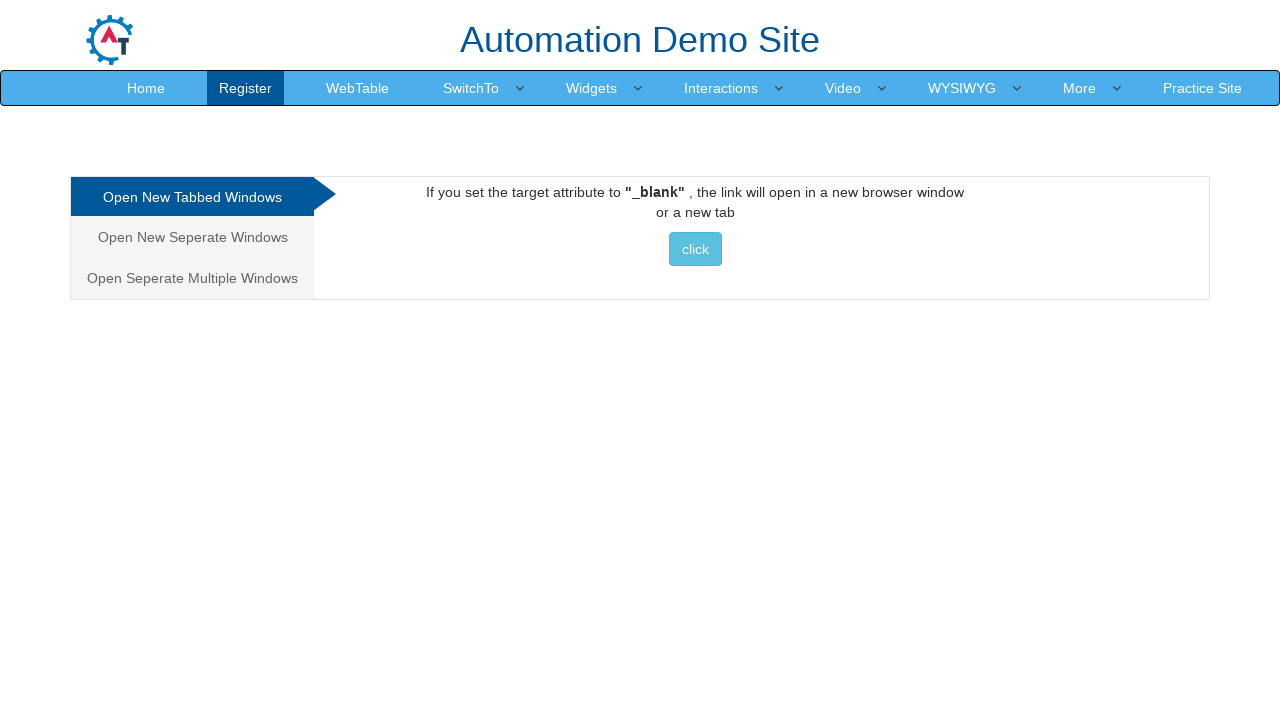

Clicked link to open separate window option at (192, 237) on text=Open New Seperate Windows
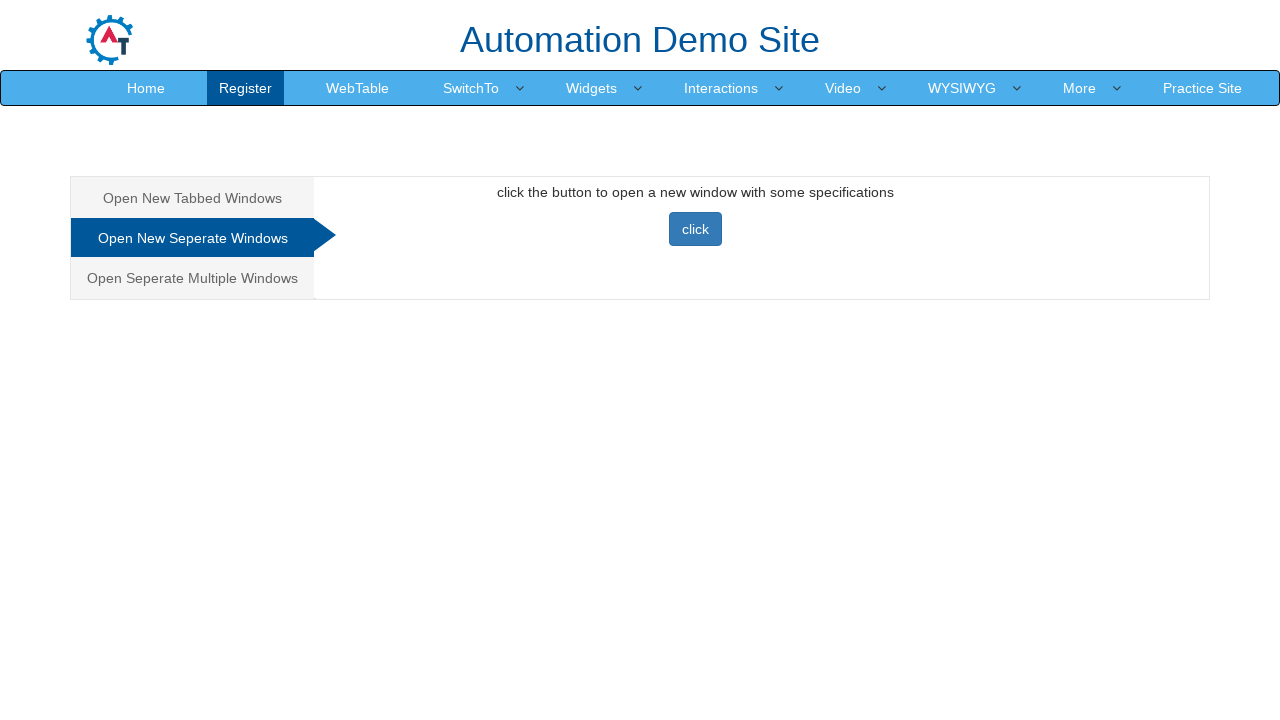

Waited for open new window button to be visible
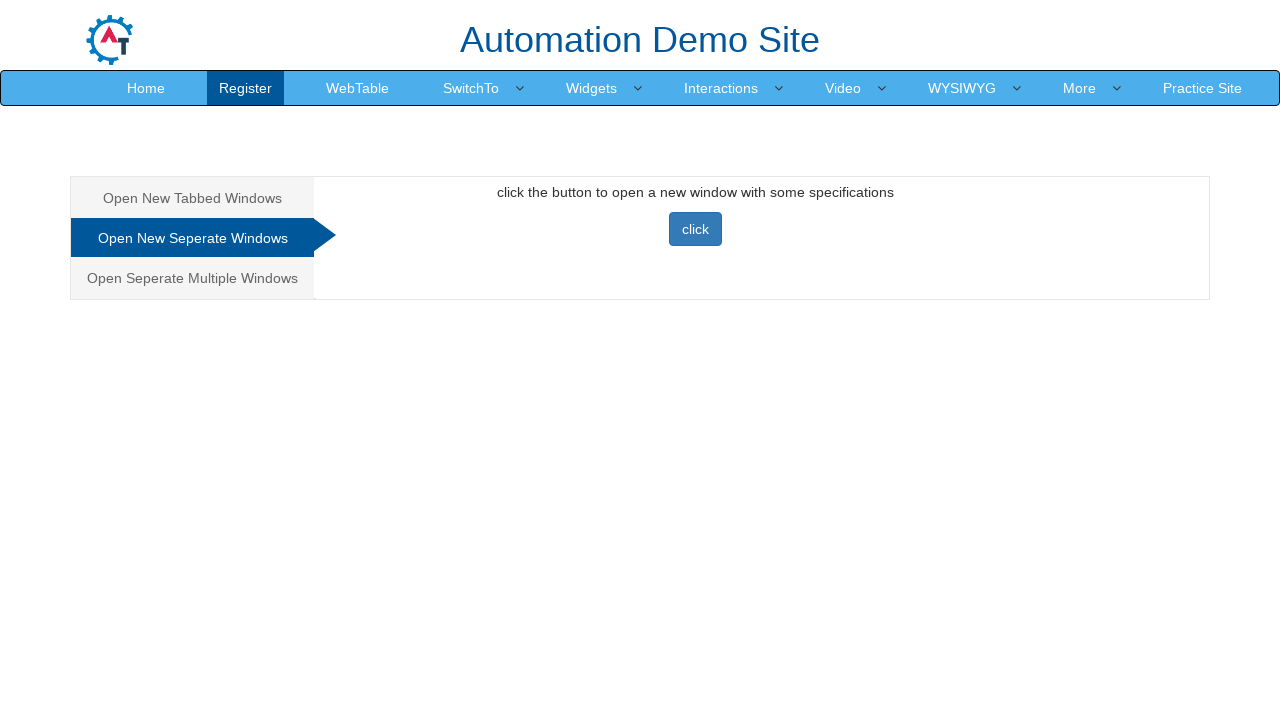

Clicked button to open new window and detected new page at (695, 229) on xpath=//*[@id="Seperate"]/button
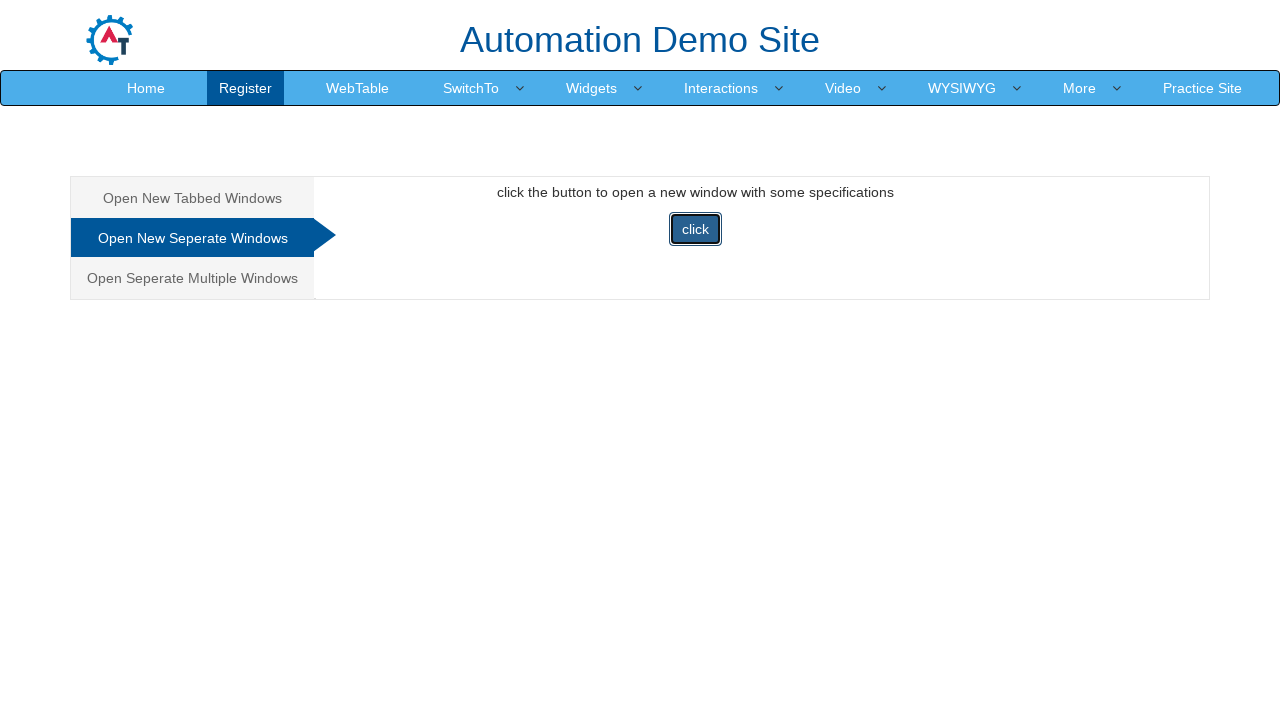

New window loaded completely
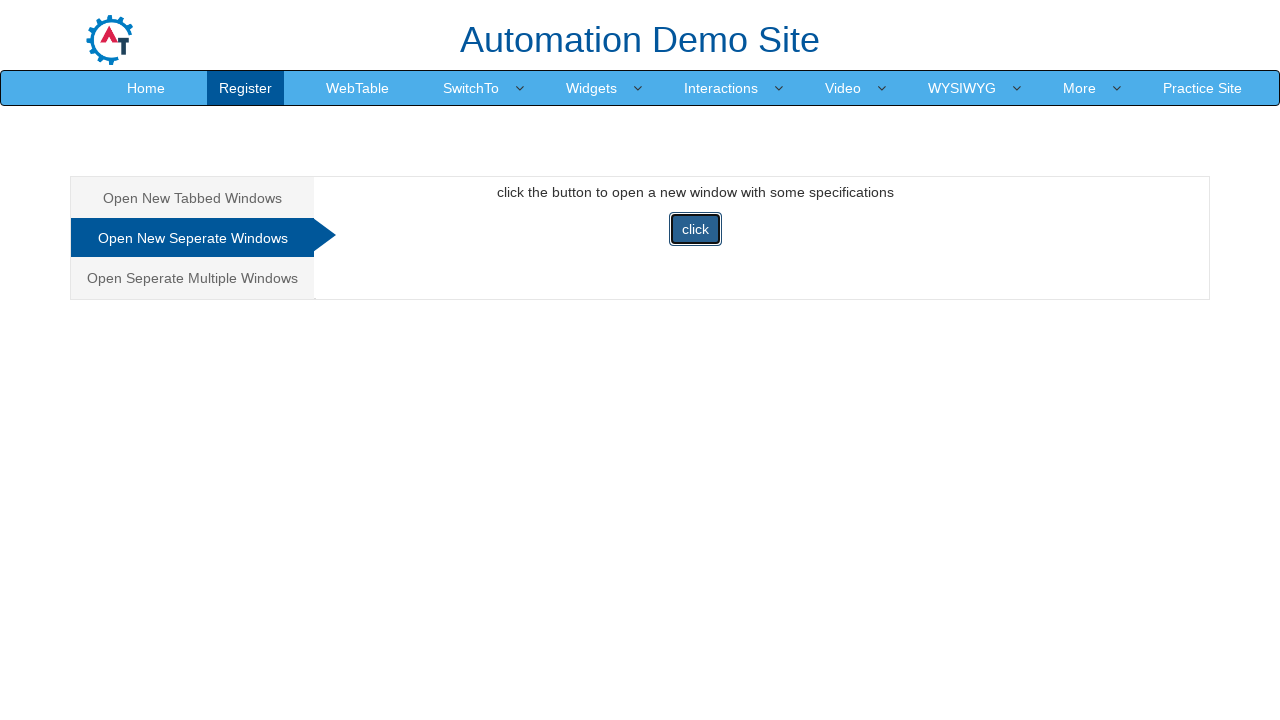

Closed the new window and returned to original window
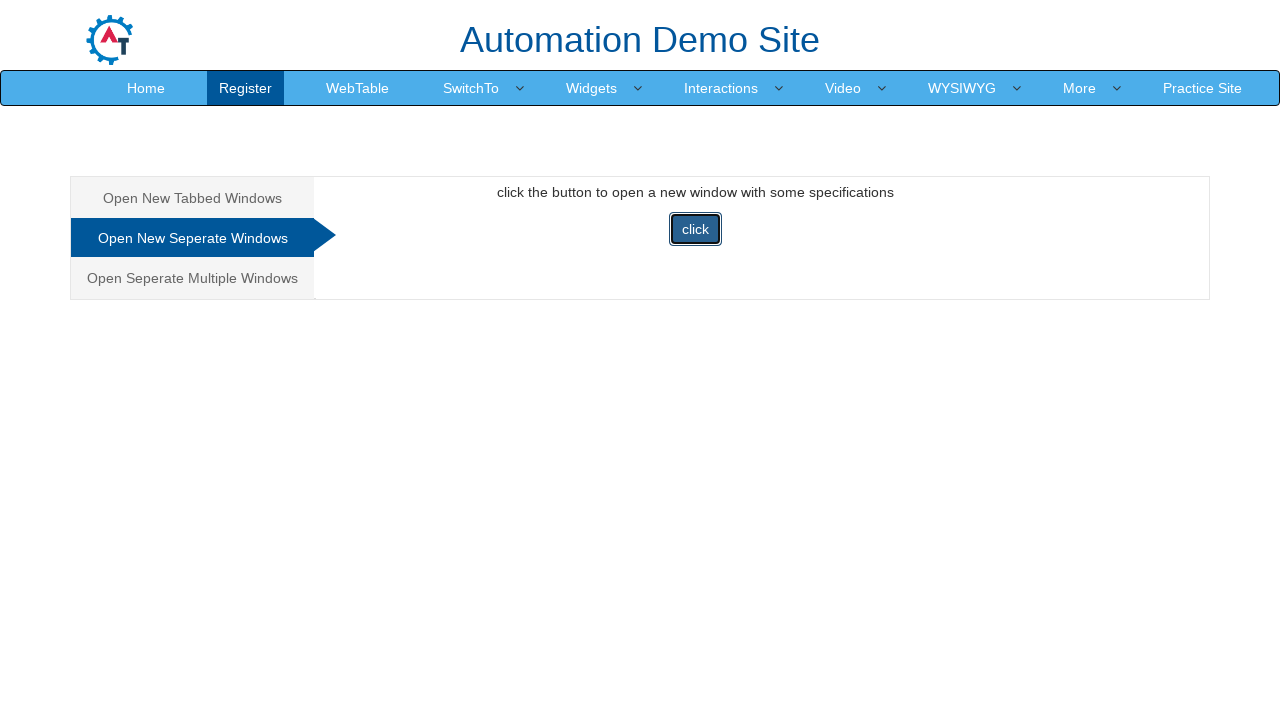

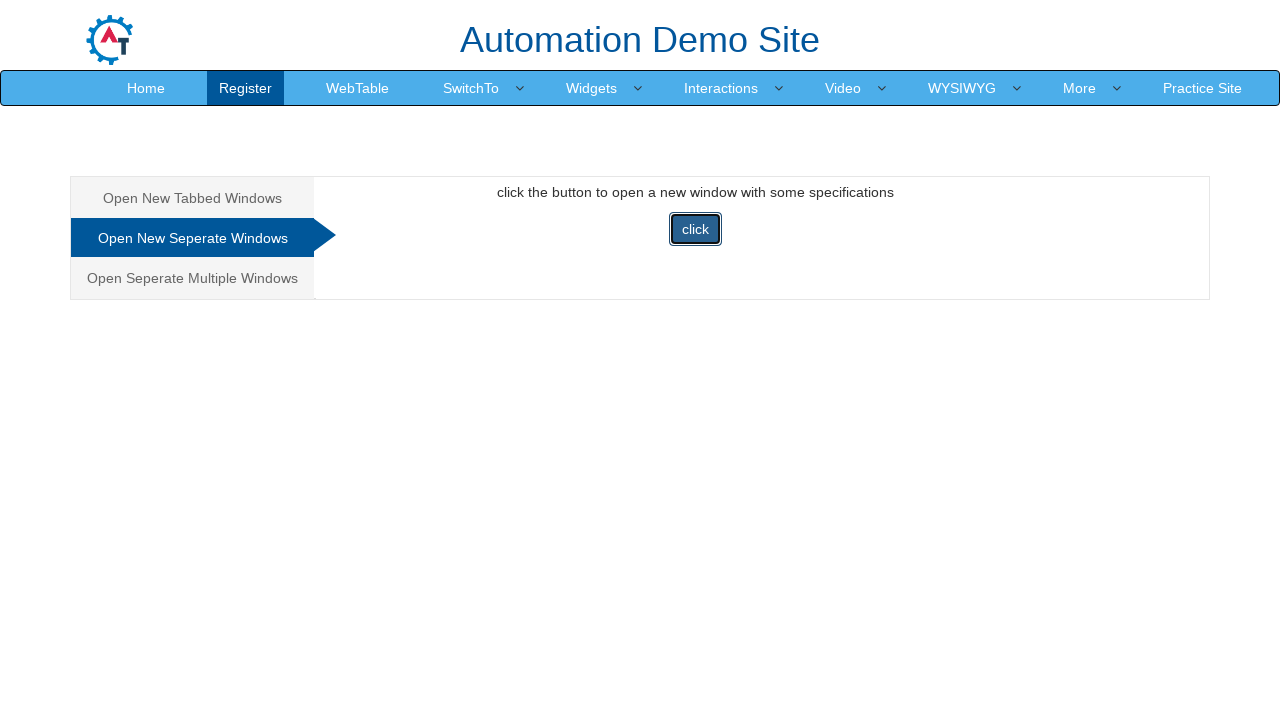